Tests data persistence when navigating away and back using browser navigation

Starting URL: https://tc-1-final-parte1.vercel.app/tabelaCadastro.html

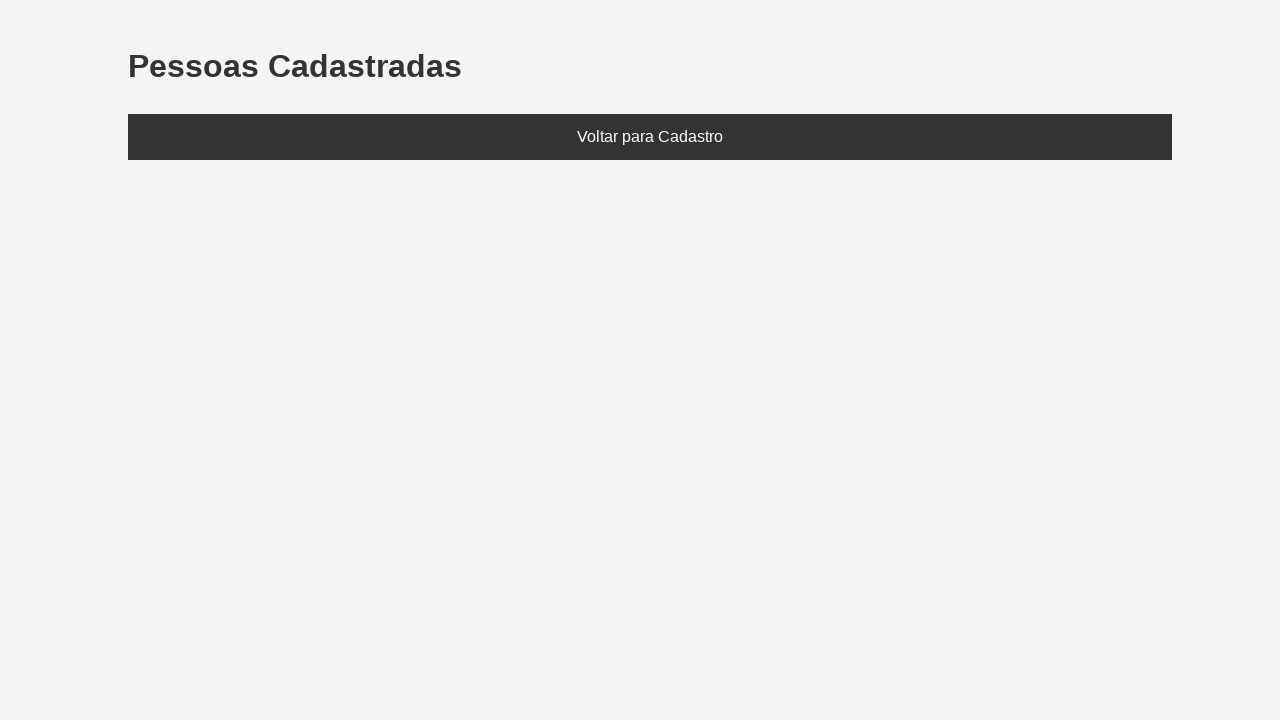

Set localStorage with test data containing Marcela (age 27)
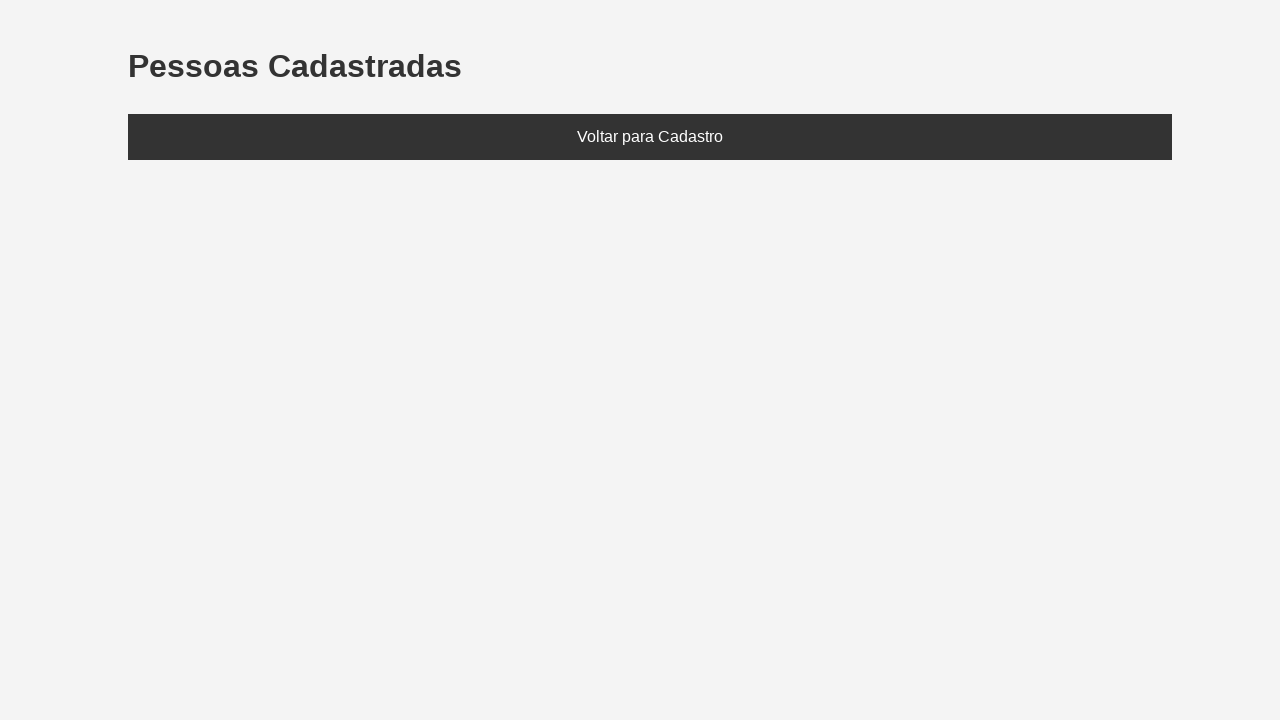

Reloaded page to load localStorage data
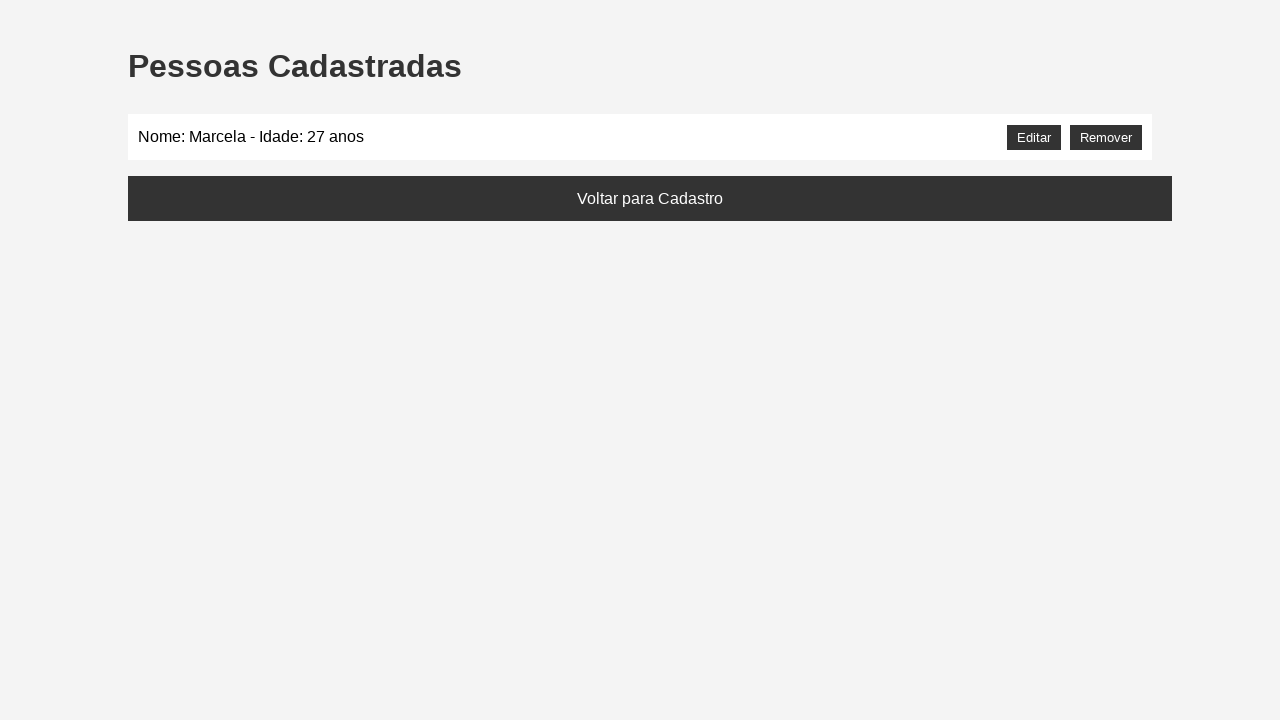

Clicked 'Voltar' button to navigate away at (650, 198) on a:has-text('Voltar'), button:has-text('Voltar'), [class*='voltar']
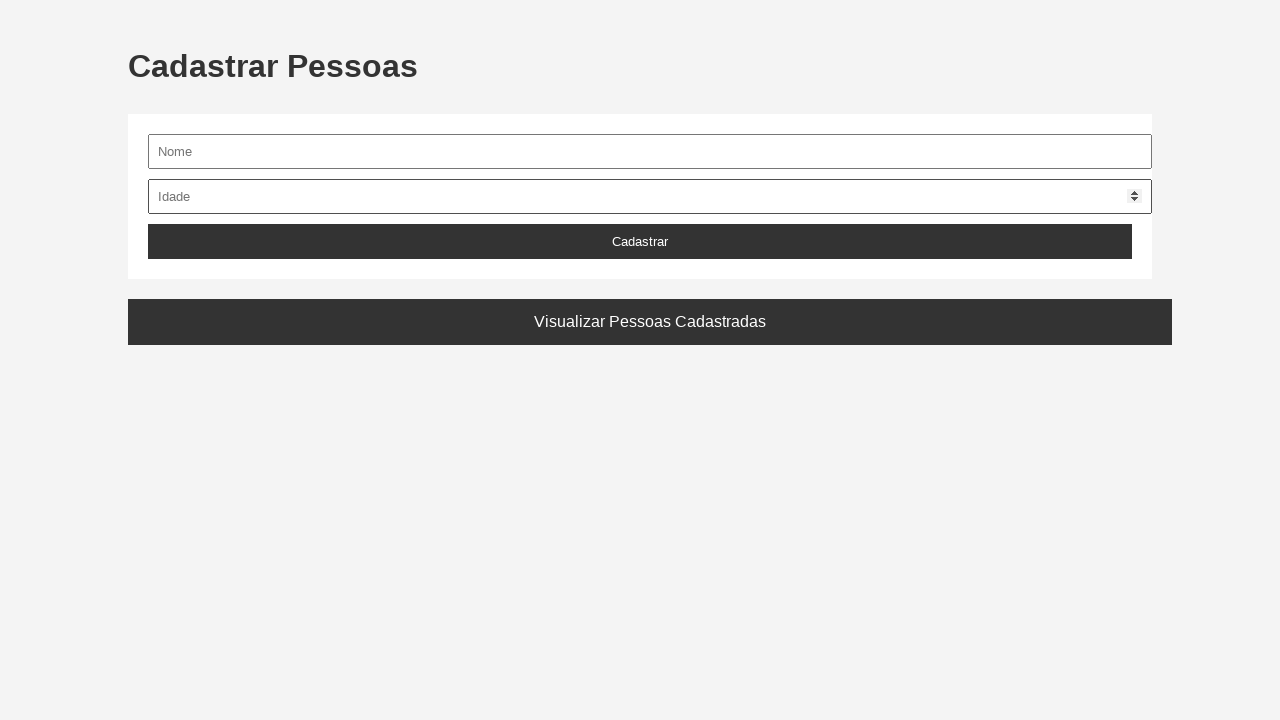

Navigated back using browser back button
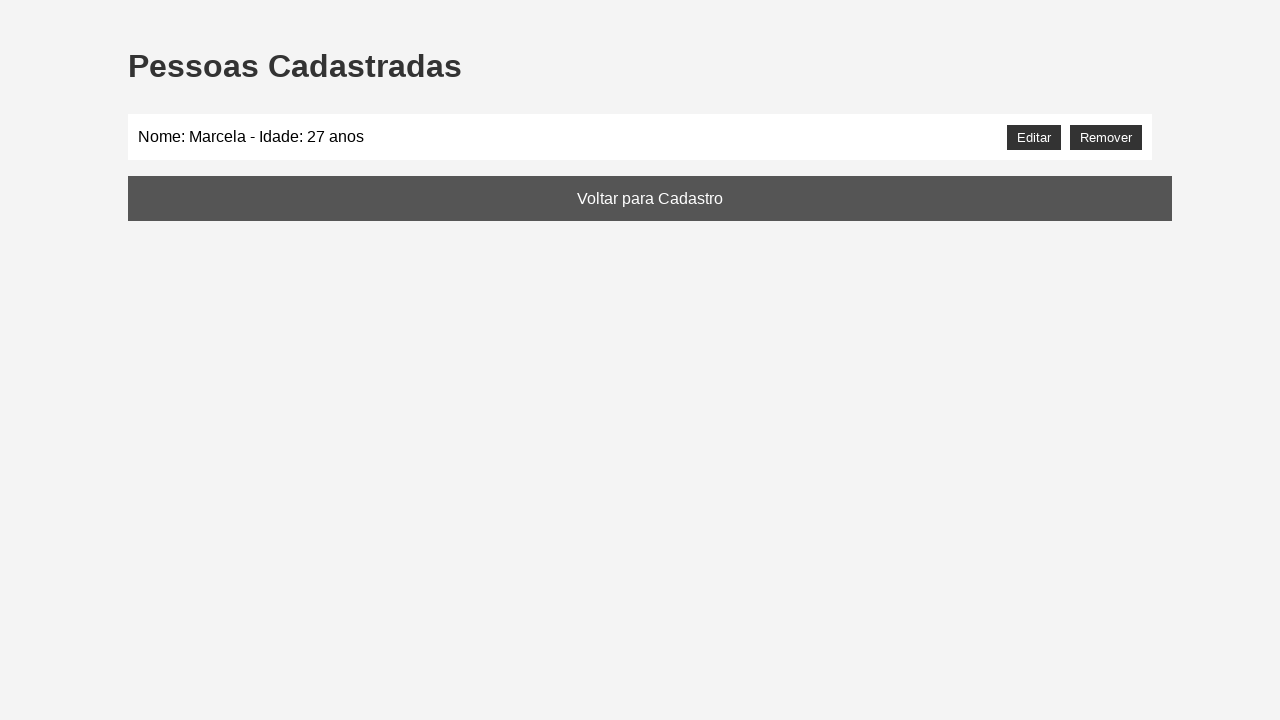

Verified data persistence - 'Marcela' is still visible on page
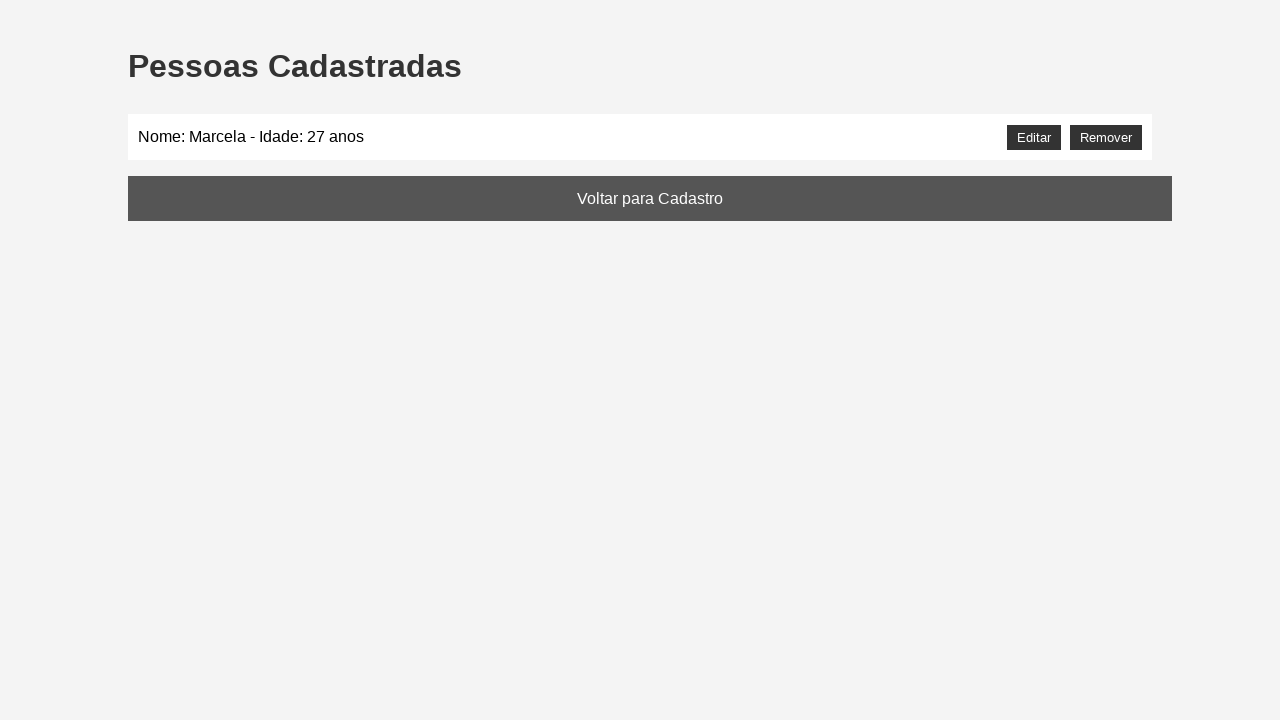

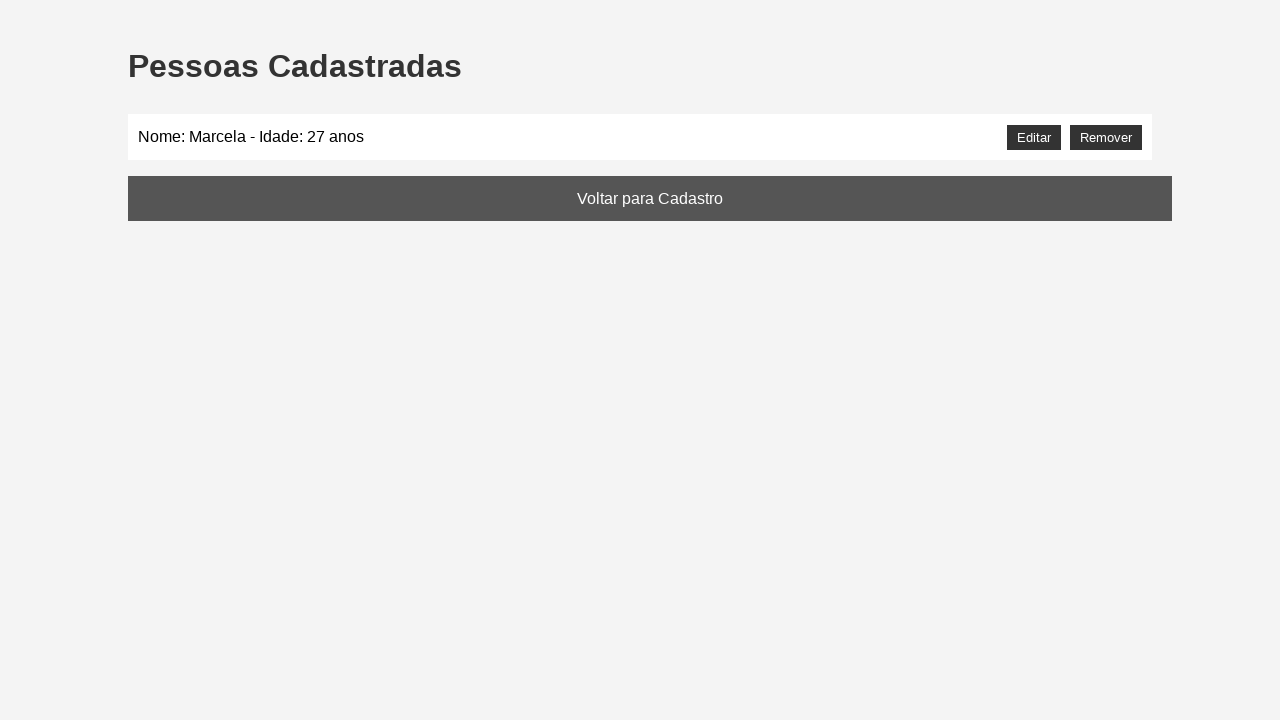